Navigates to Tutorialspoint Selenium practice page and locates the First Name input field to verify it exists

Starting URL: https://www.tutorialspoint.com/selenium/practice/selenium_automation_practice.php

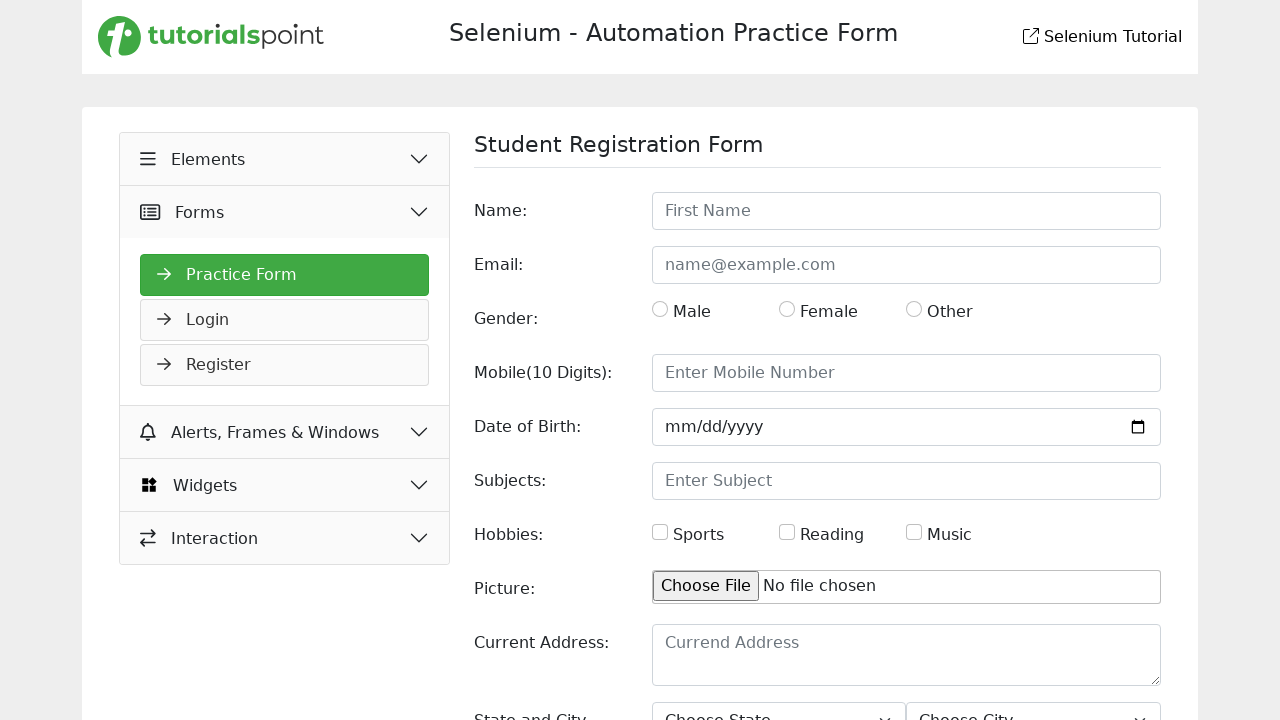

Navigated to Tutorialspoint Selenium practice page
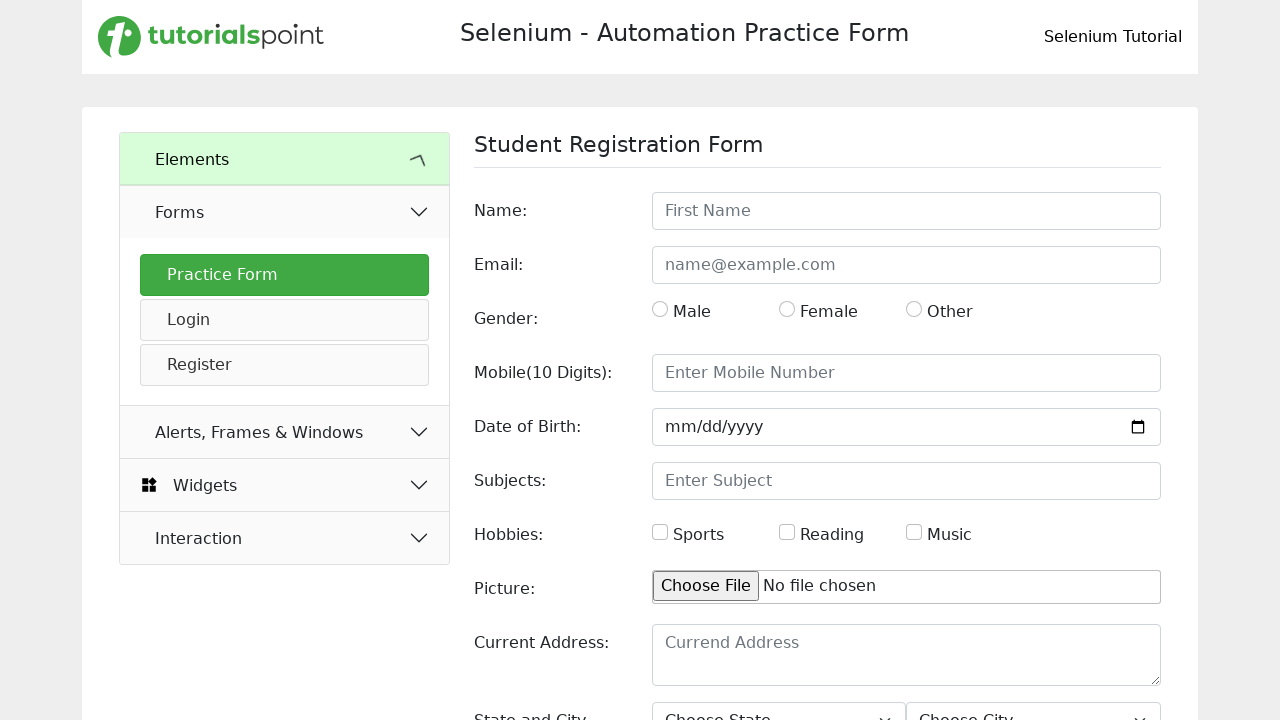

First Name input field appeared on the page
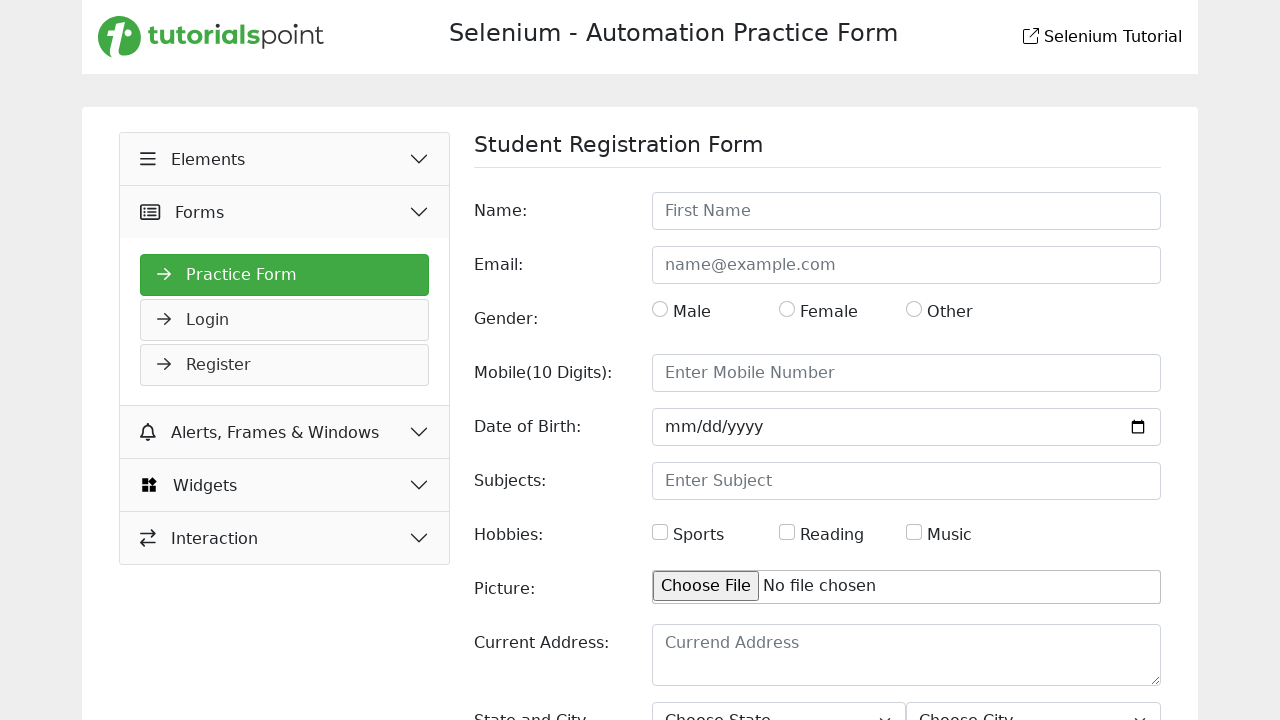

Located the First Name input field element
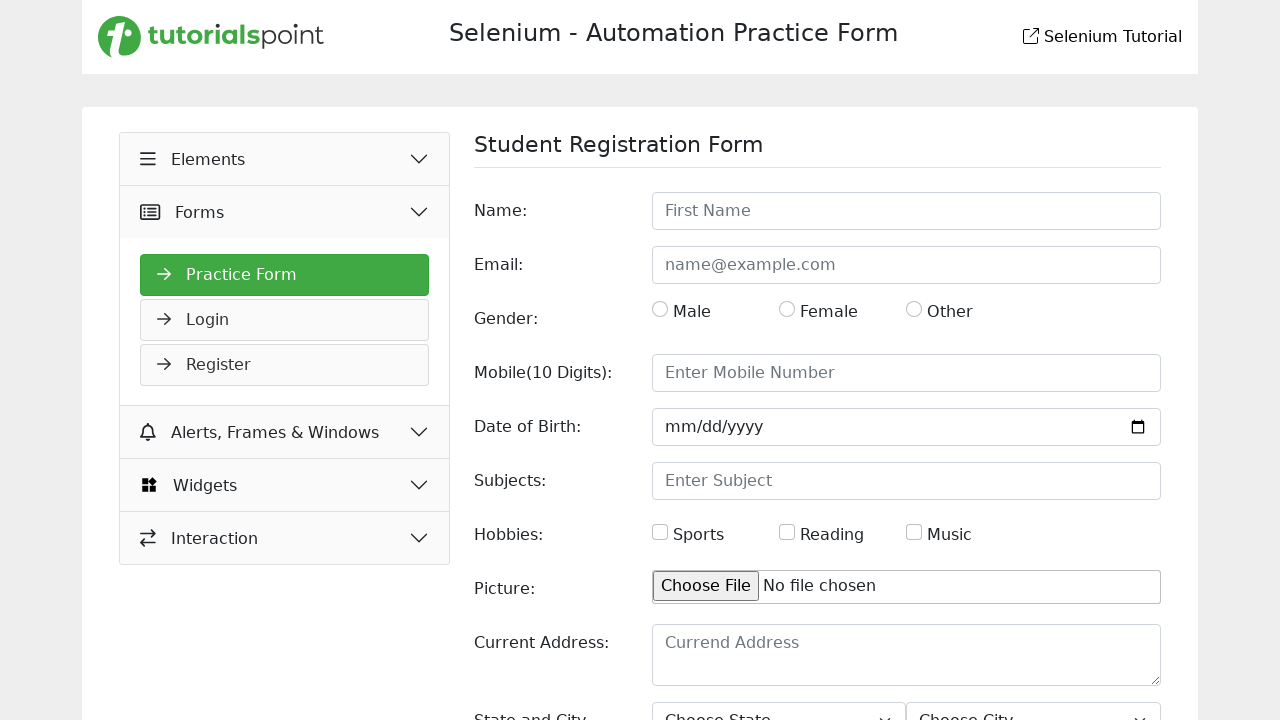

Verified that the First Name input field is visible
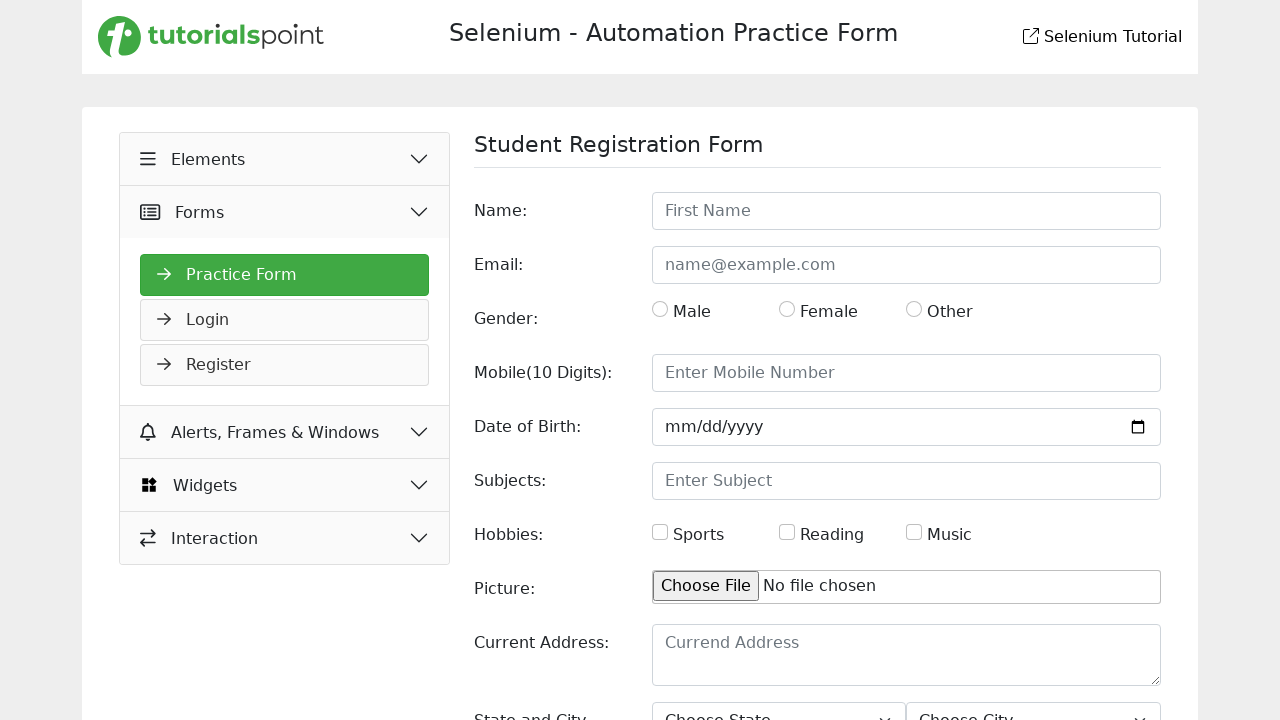

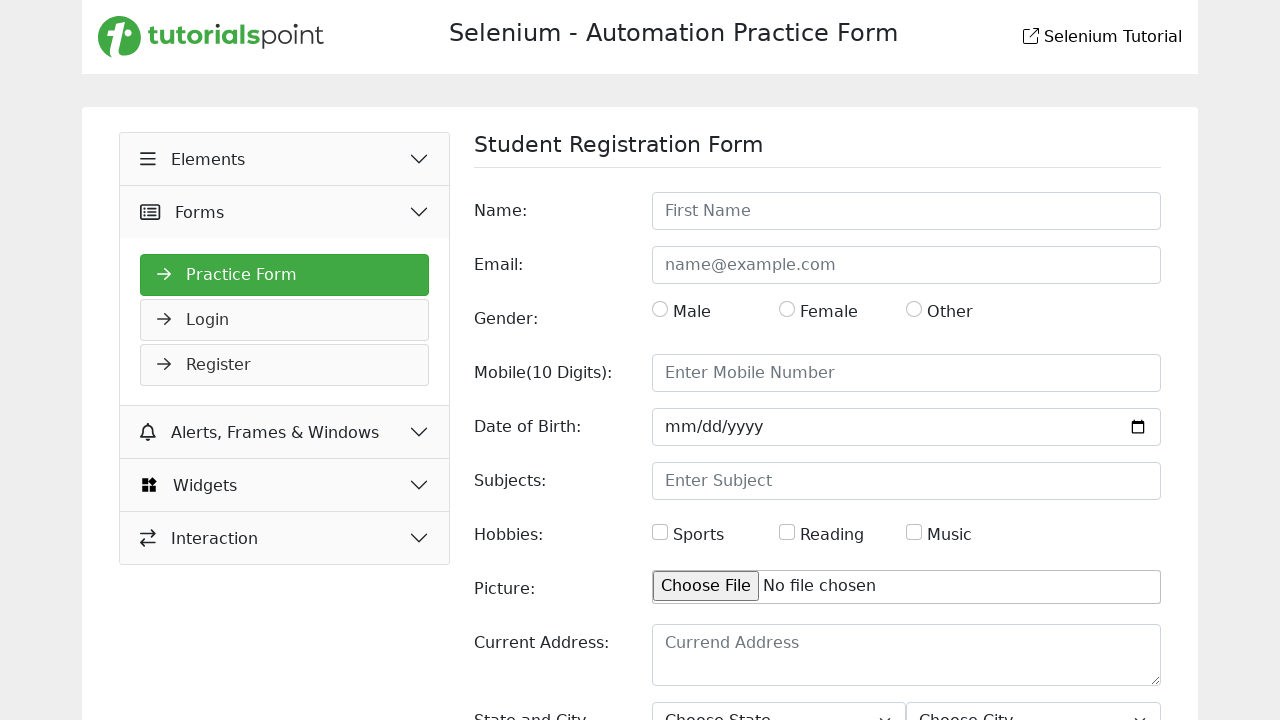